Tests that pressing Escape cancels edits to a todo item

Starting URL: https://demo.playwright.dev/todomvc

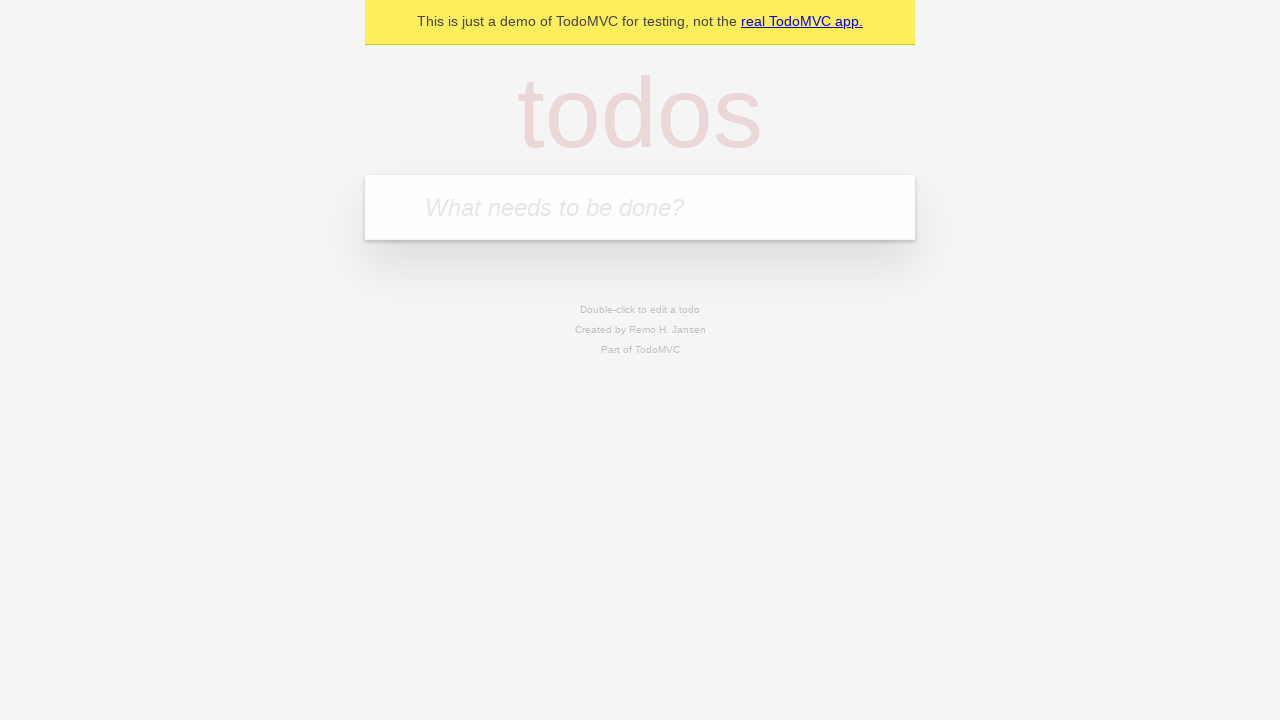

Filled todo input with 'buy some cheese' on internal:attr=[placeholder="What needs to be done?"i]
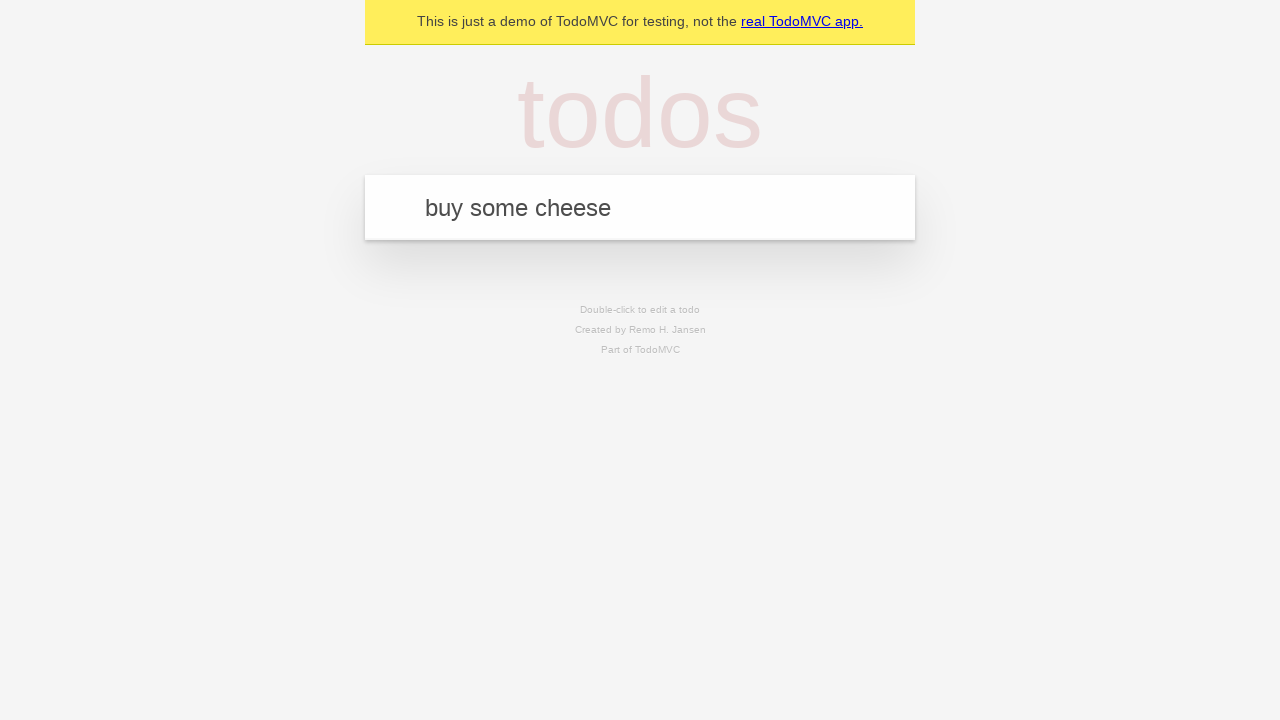

Pressed Enter to create first todo item on internal:attr=[placeholder="What needs to be done?"i]
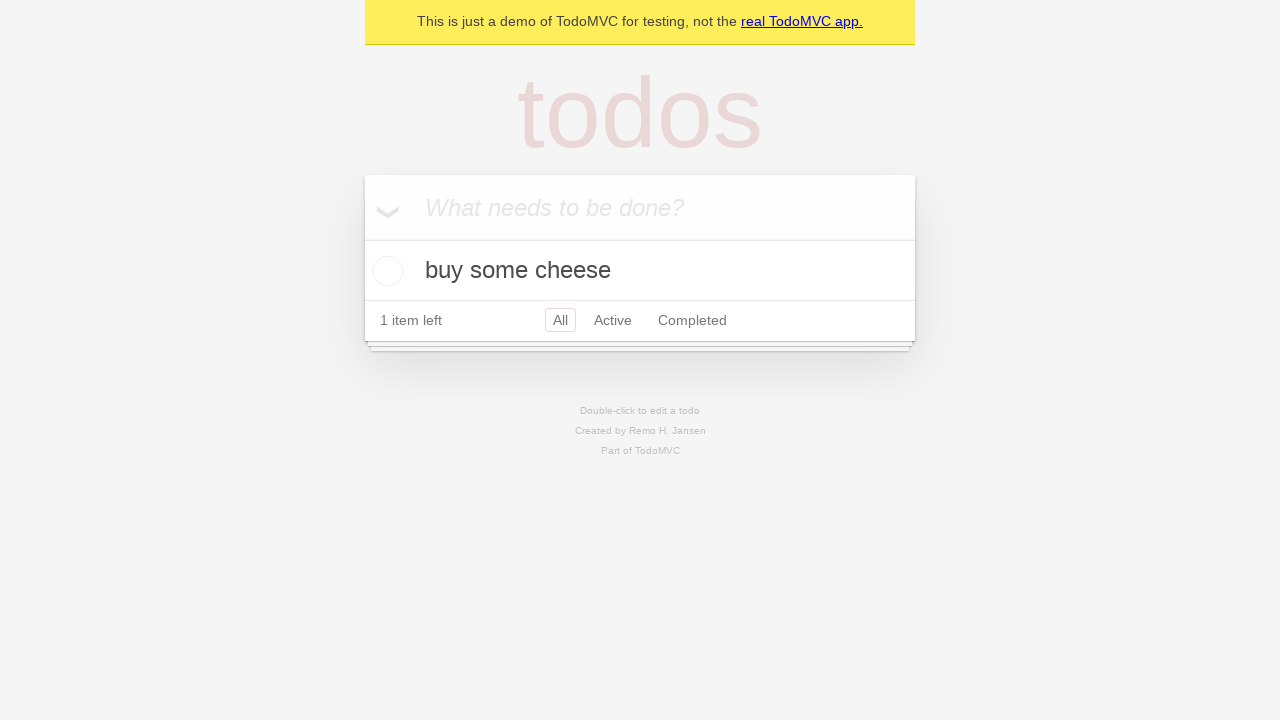

Filled todo input with 'feed the cat' on internal:attr=[placeholder="What needs to be done?"i]
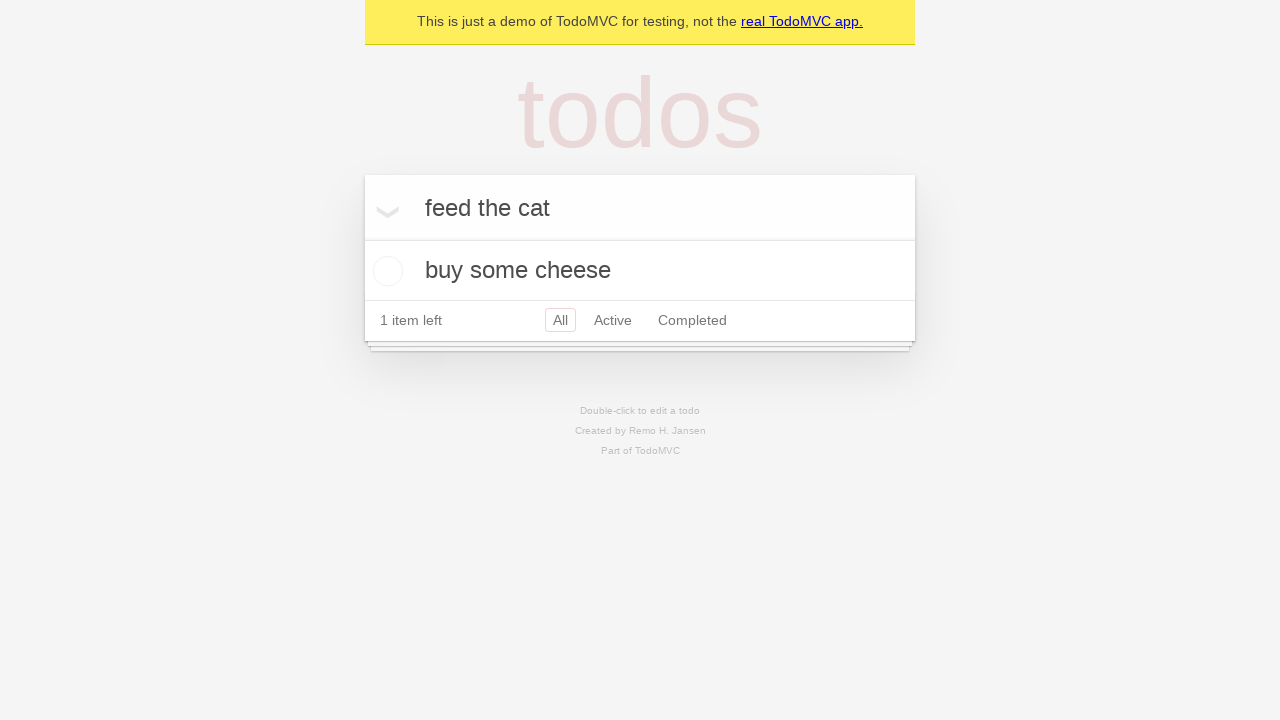

Pressed Enter to create second todo item on internal:attr=[placeholder="What needs to be done?"i]
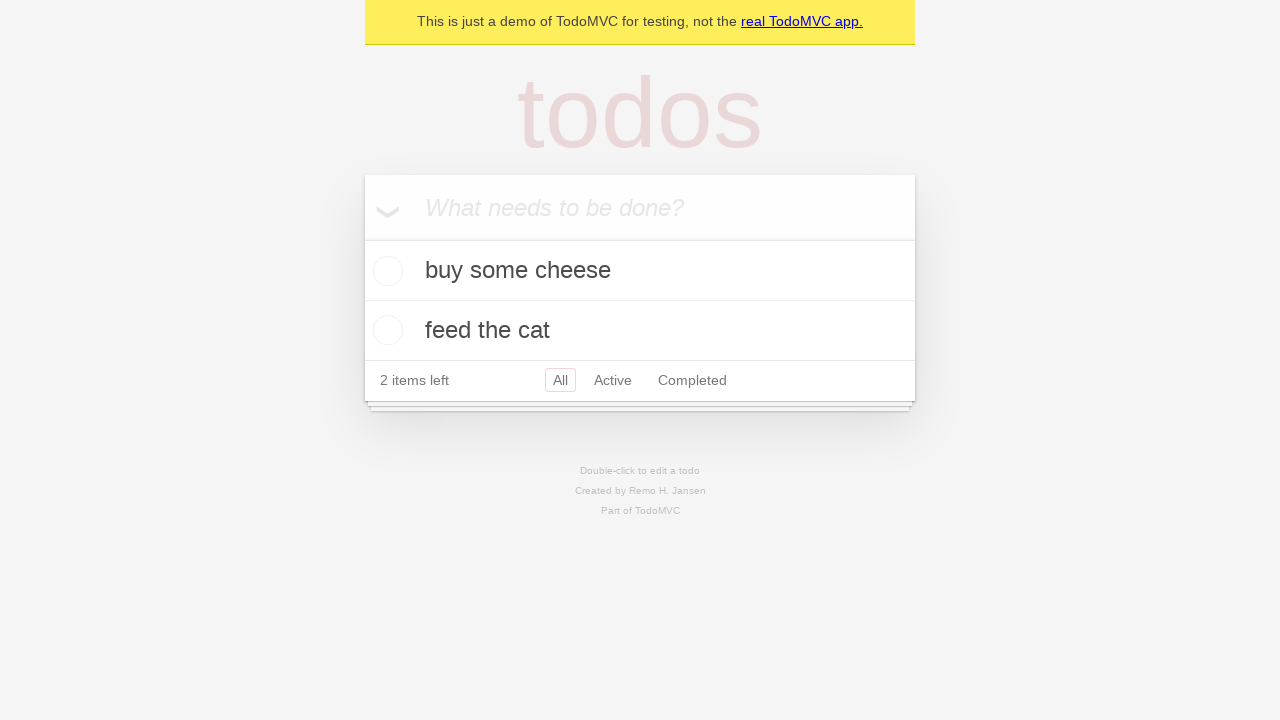

Filled todo input with 'book a doctors appointment' on internal:attr=[placeholder="What needs to be done?"i]
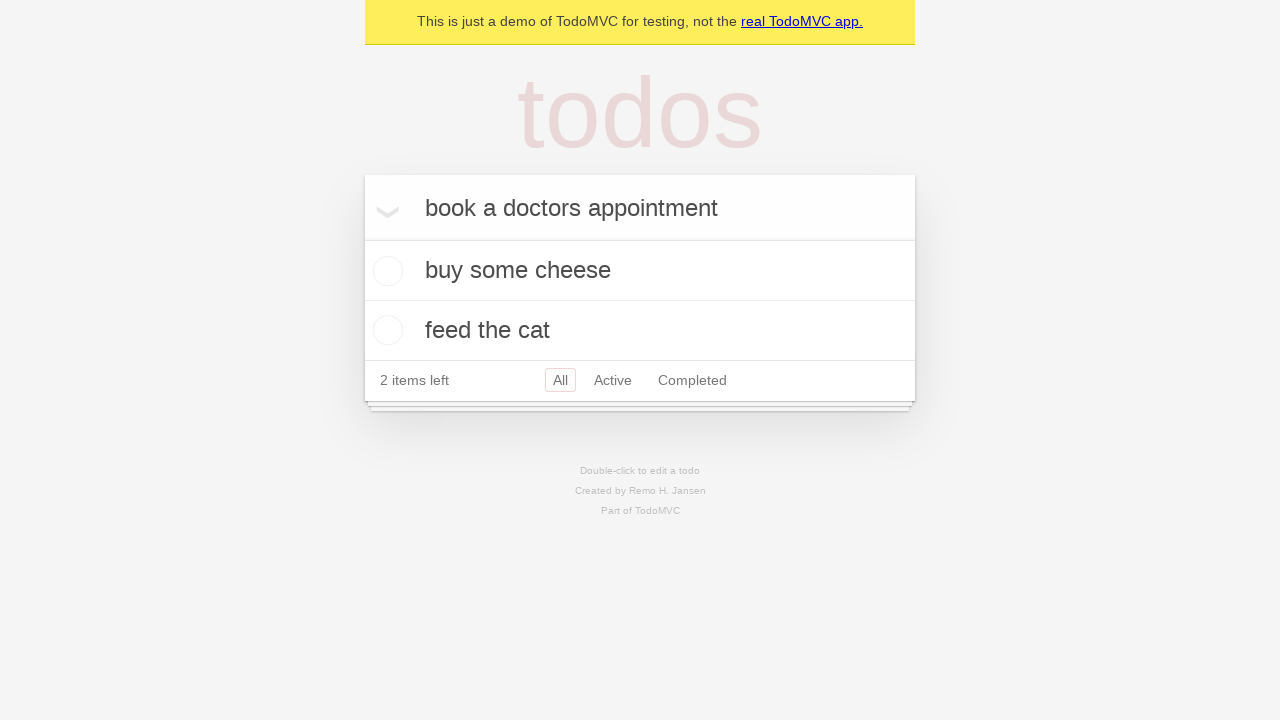

Pressed Enter to create third todo item on internal:attr=[placeholder="What needs to be done?"i]
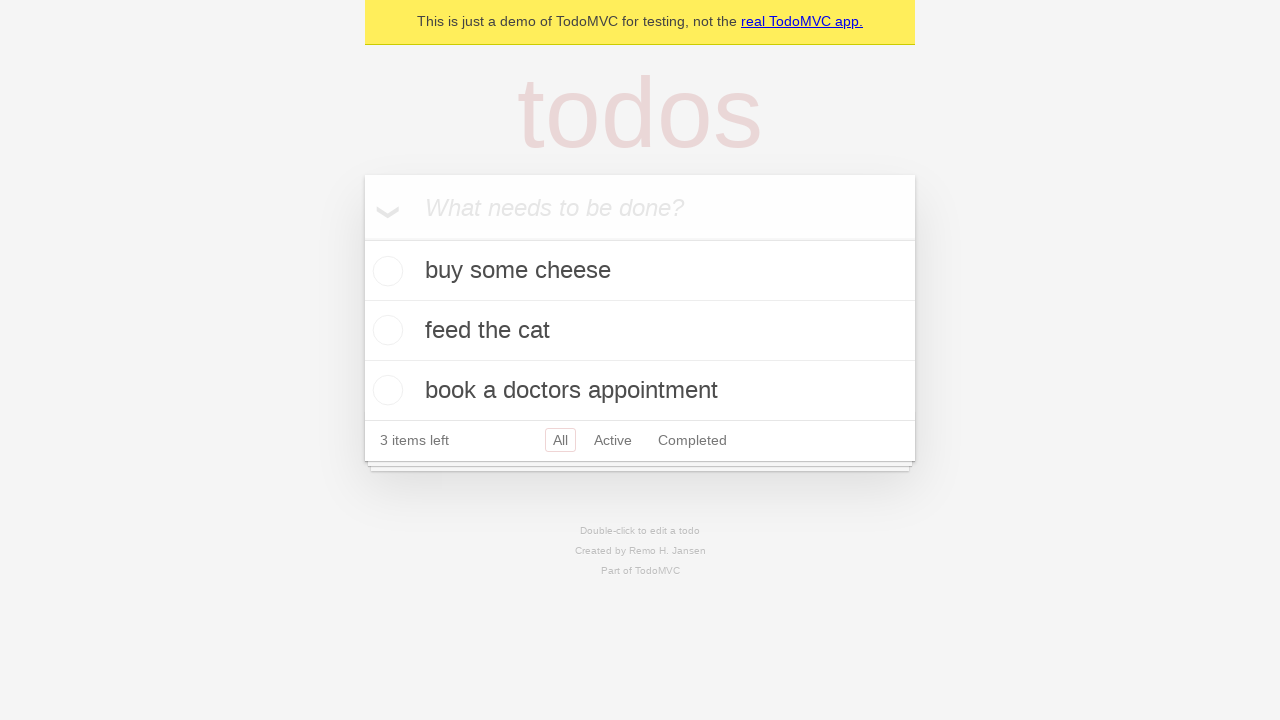

Double-clicked second todo item to enter edit mode at (640, 331) on internal:testid=[data-testid="todo-item"s] >> nth=1
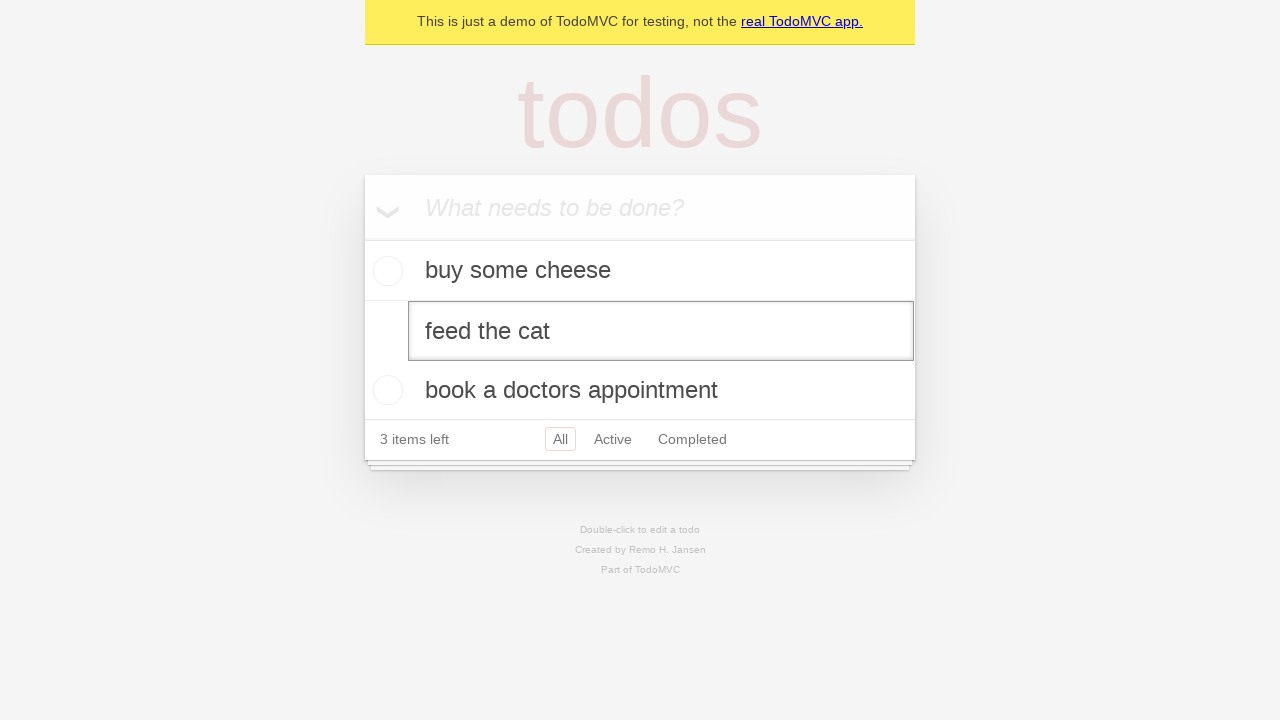

Filled edit field with 'buy some sausages' on internal:testid=[data-testid="todo-item"s] >> nth=1 >> .edit
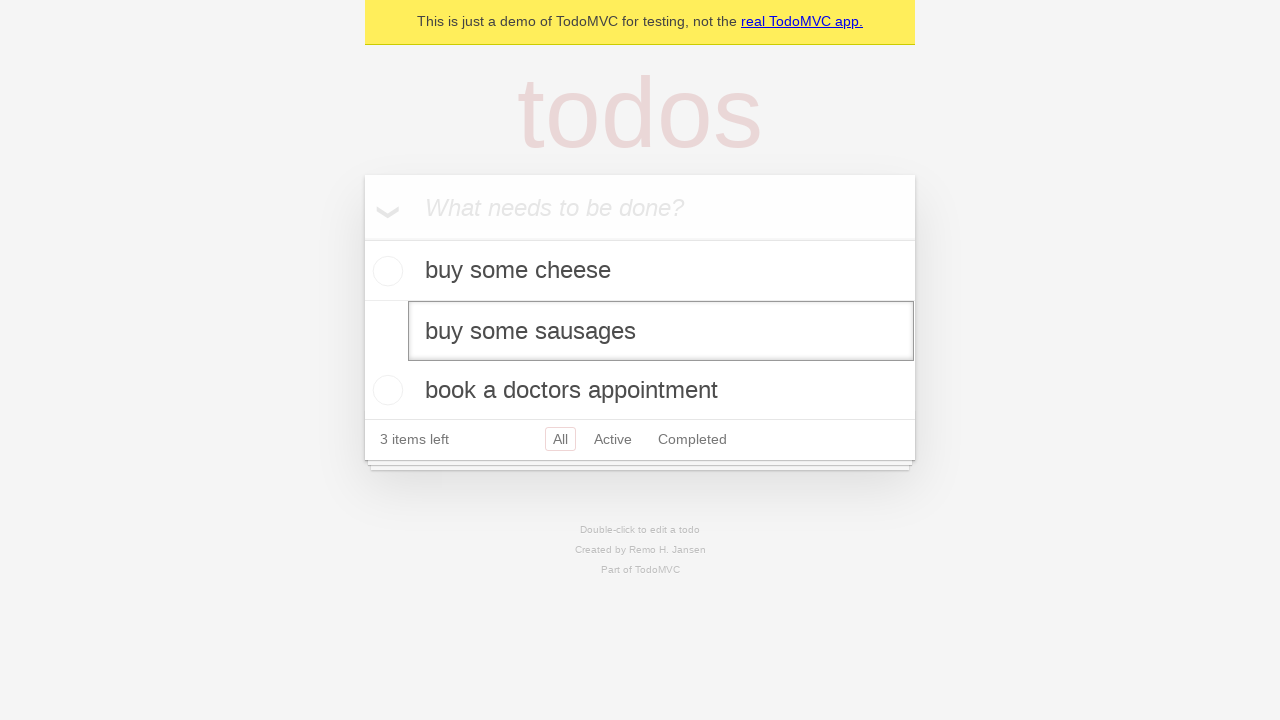

Pressed Escape to cancel editing on internal:testid=[data-testid="todo-item"s] >> nth=1 >> .edit
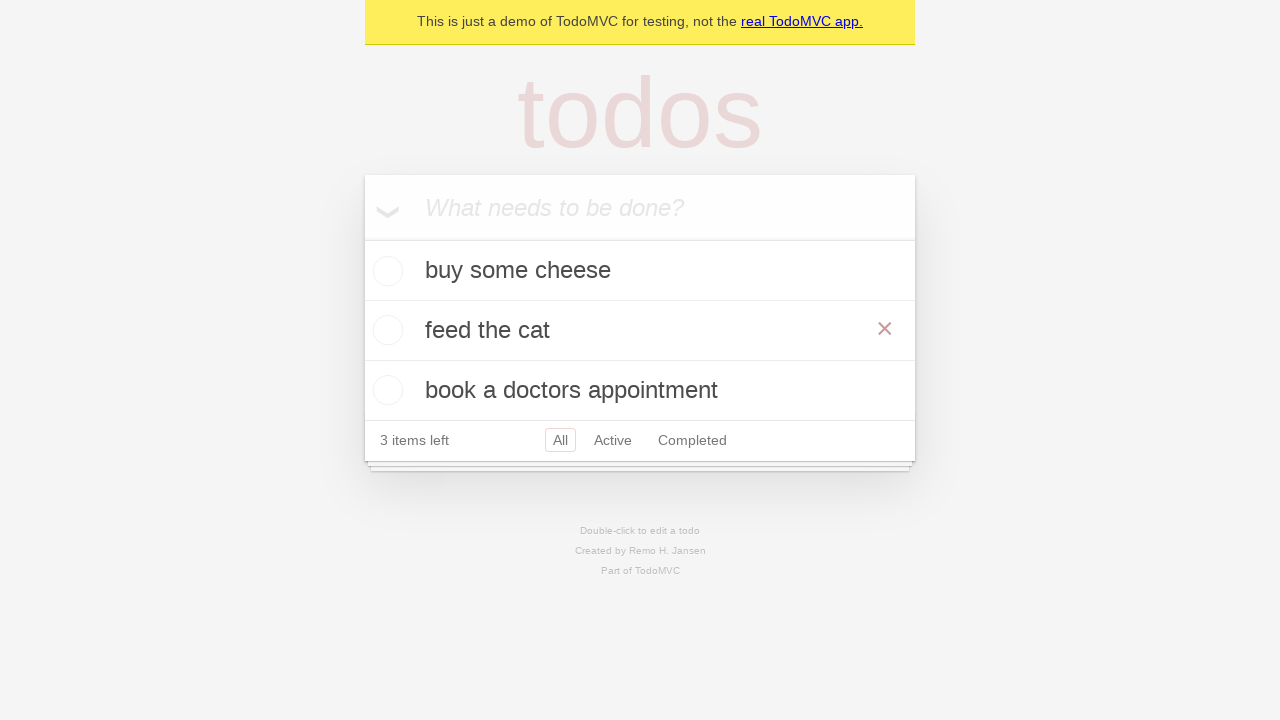

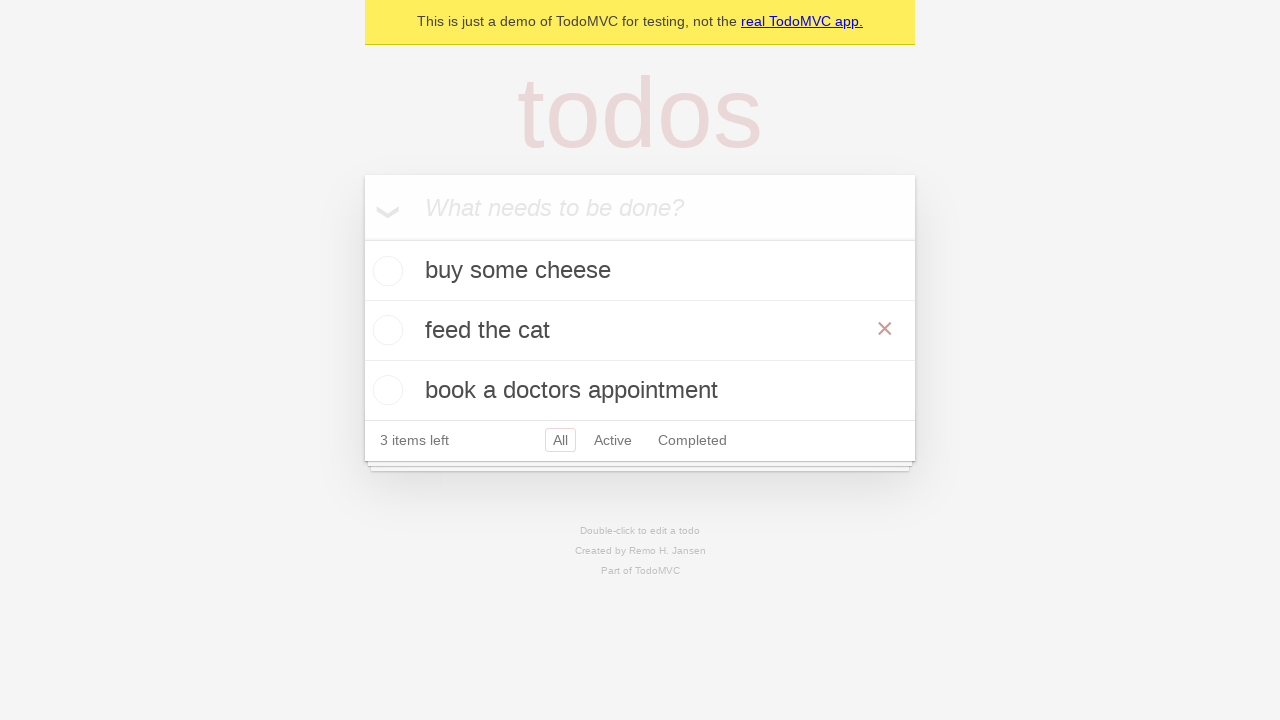